Navigates to SpiceJet website to verify the page loads successfully with browser notifications disabled

Starting URL: https://www.spicejet.com

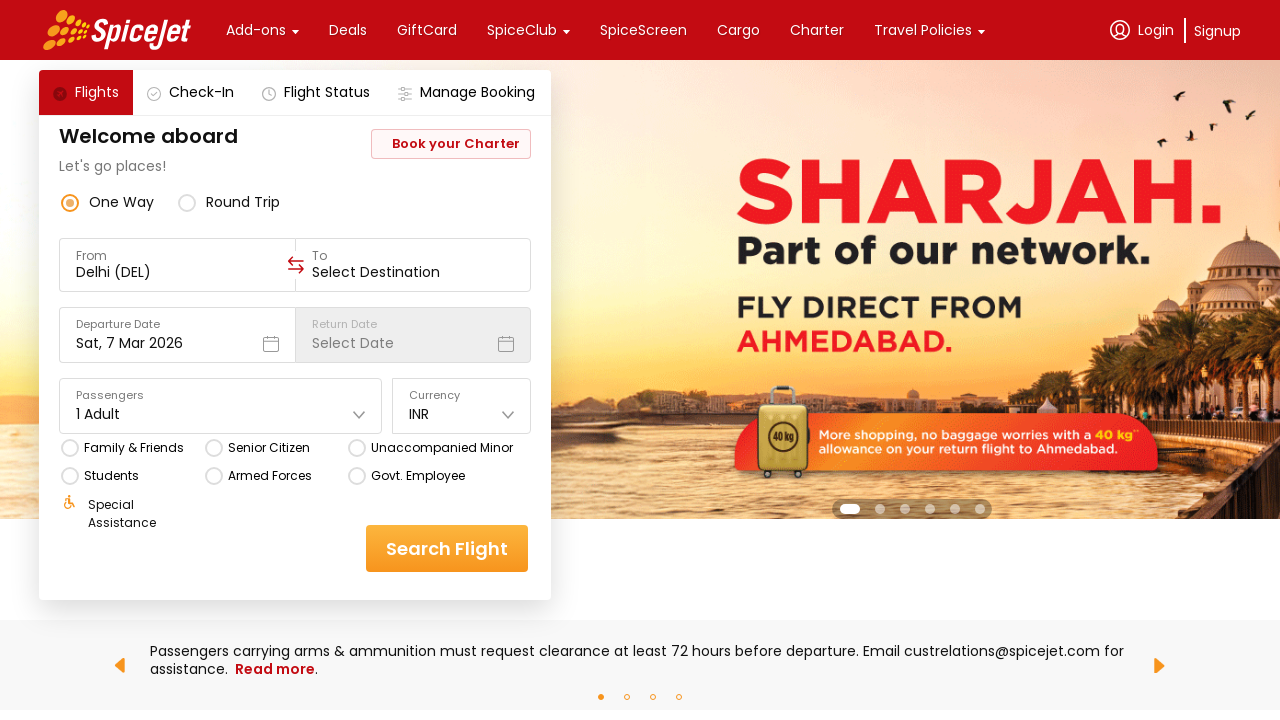

SpiceJet website loaded successfully with network idle state reached
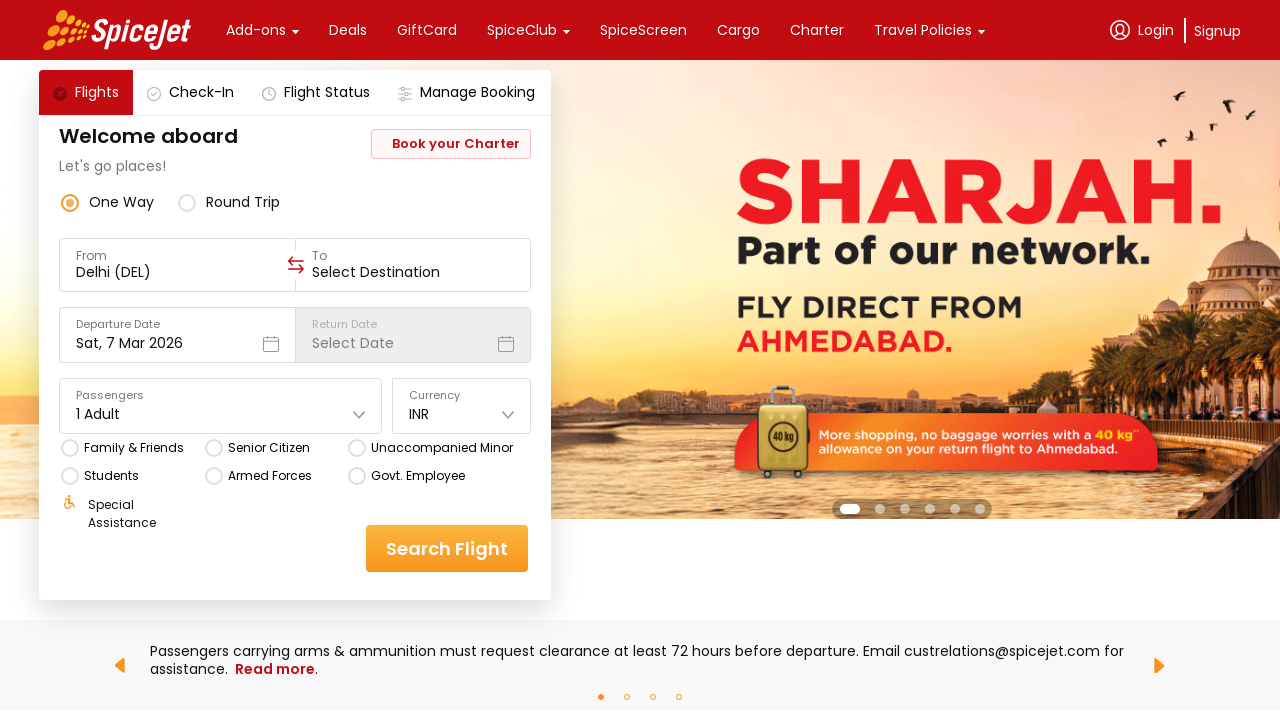

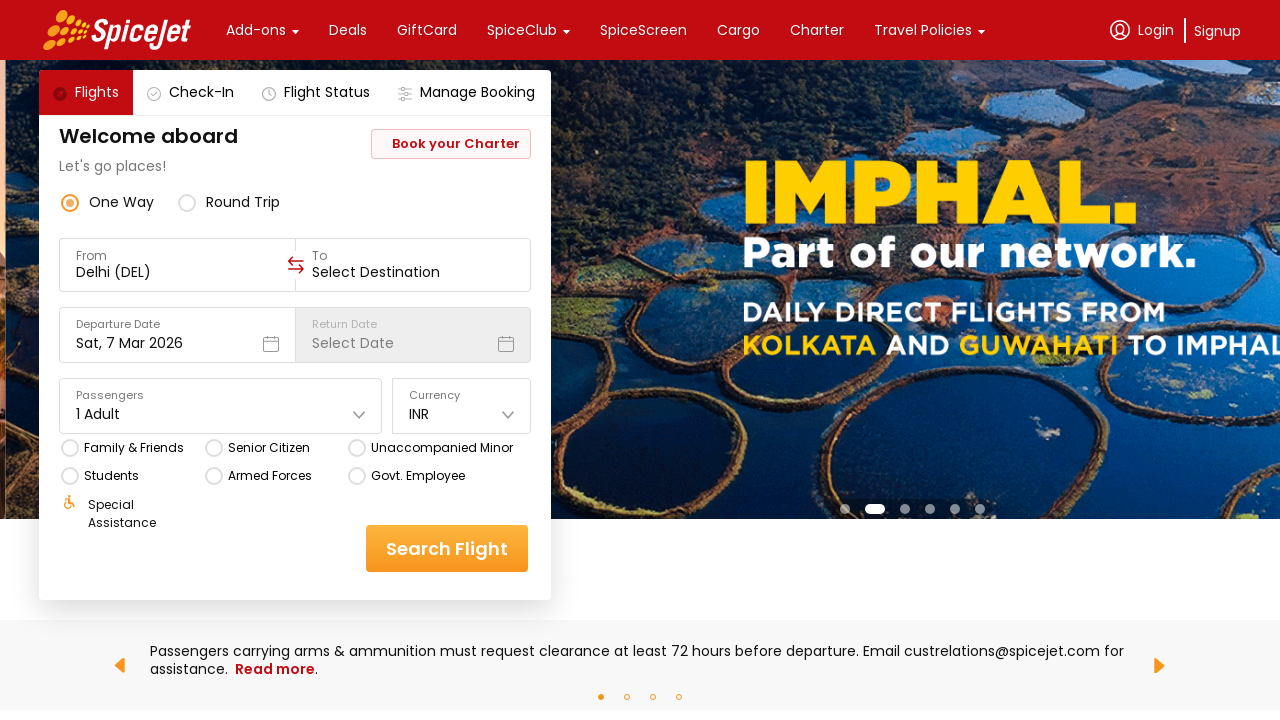